Tests clicking on a link using CSS selector with text matching for the "Elemental Selenium" link

Starting URL: https://the-internet.herokuapp.com

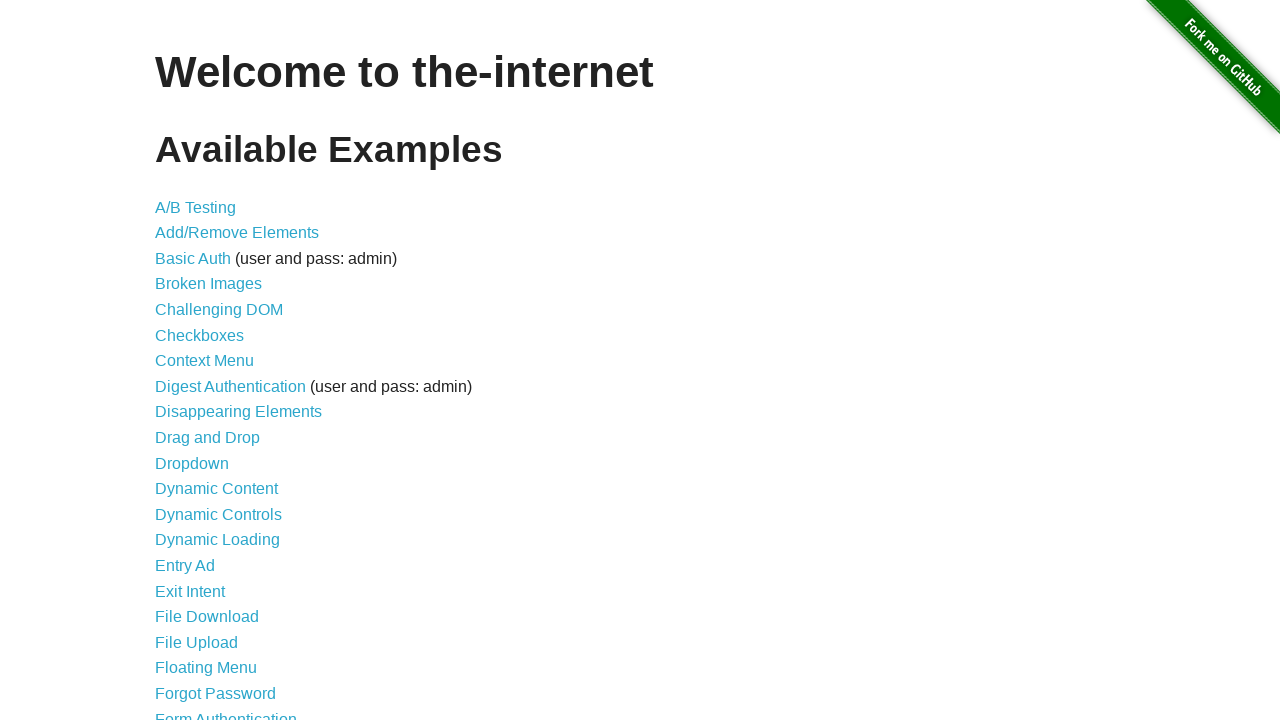

Located 'Elemental Selenium' link using CSS selector with text matching
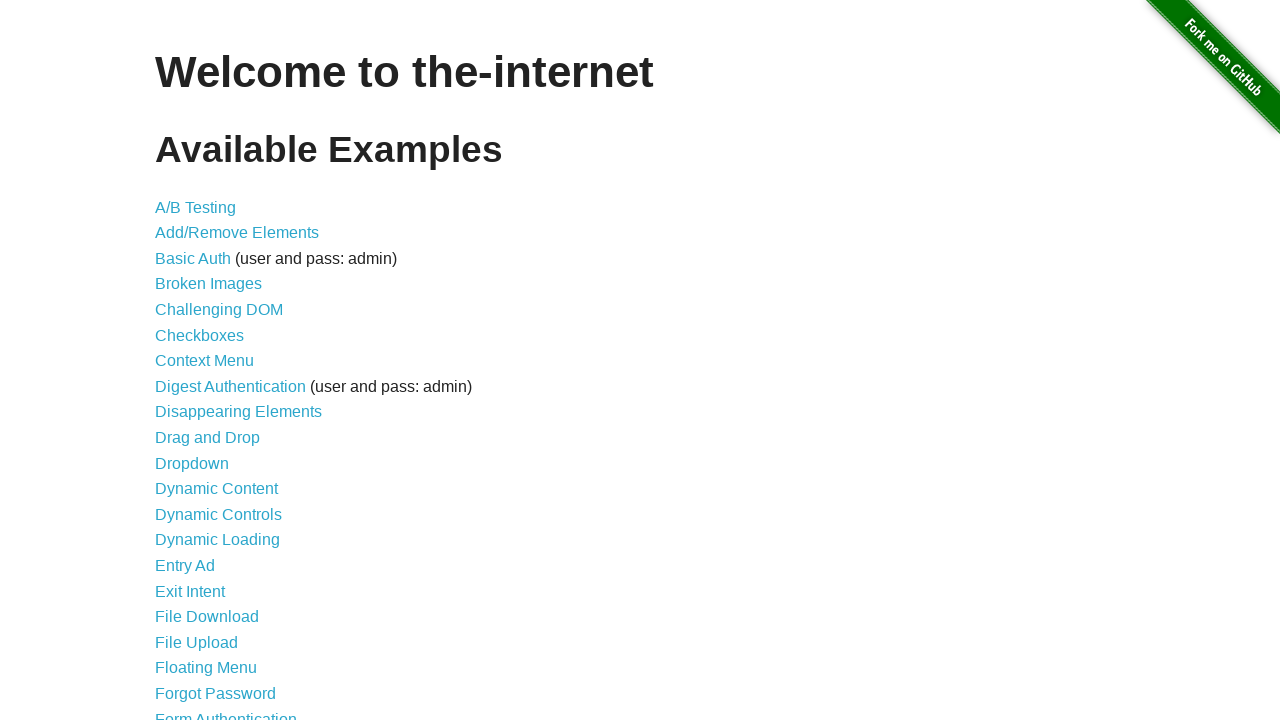

Clicked on 'Elemental Selenium' link at (684, 711) on a:has-text('Elemental Selenium')
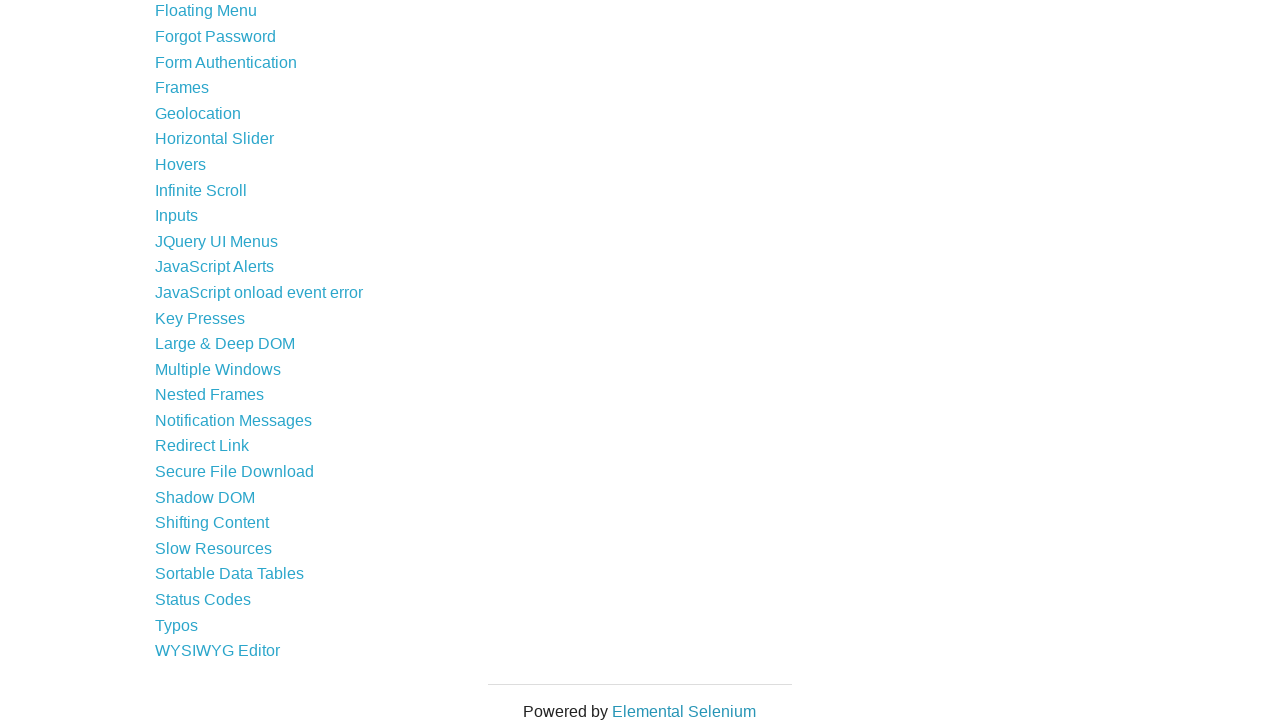

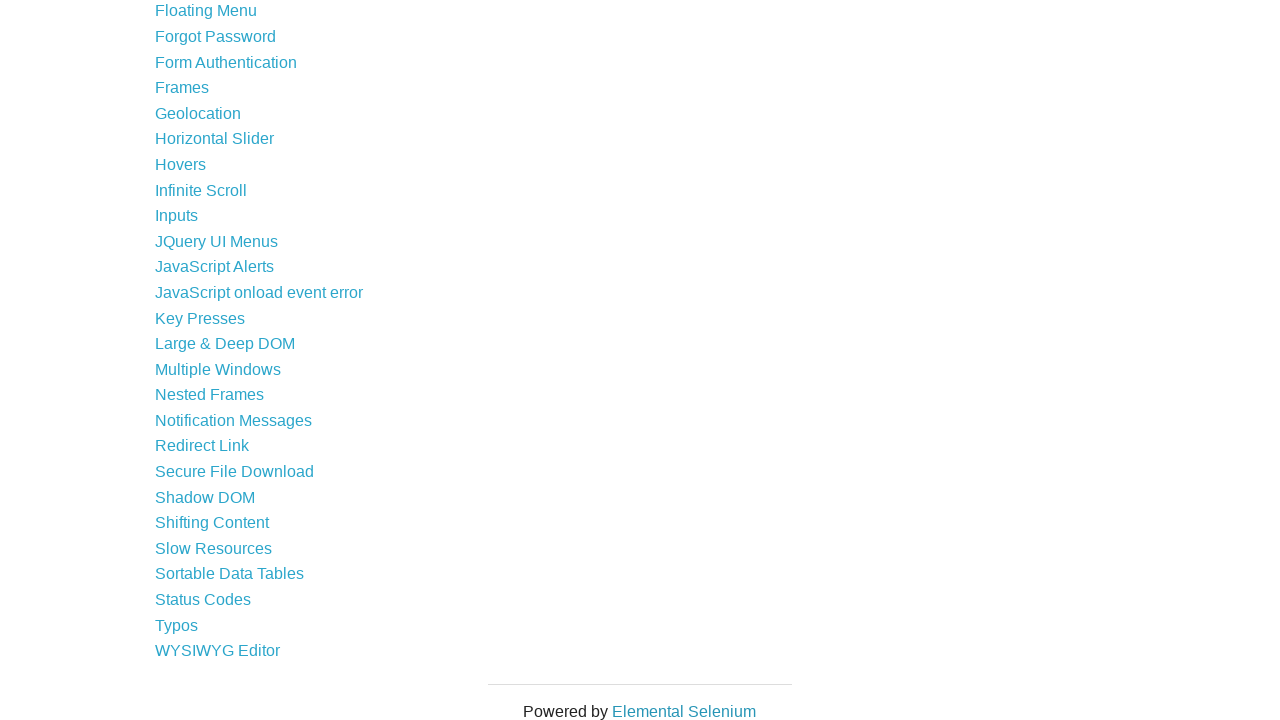